Tests page scrolling functionality by scrolling to the bottom of the page

Starting URL: http://www.tizag.com/javascriptT/javascriptalert.php

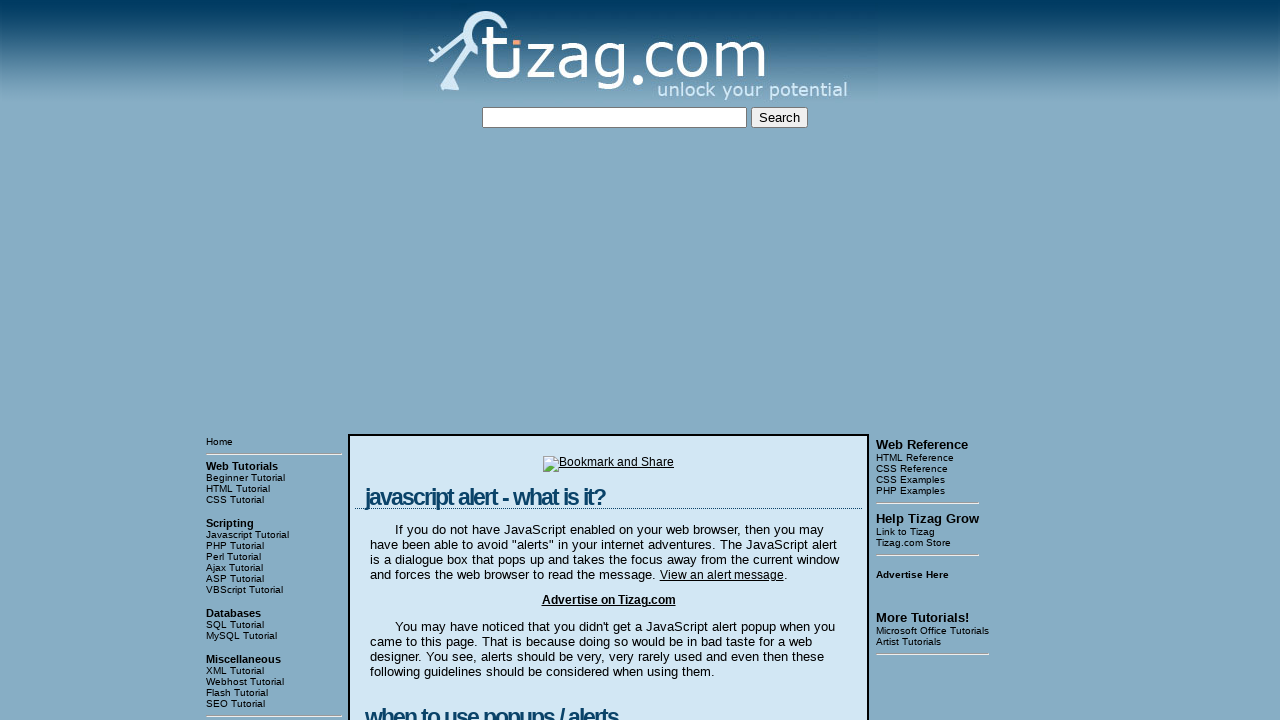

Navigated to JavaScript alert test page
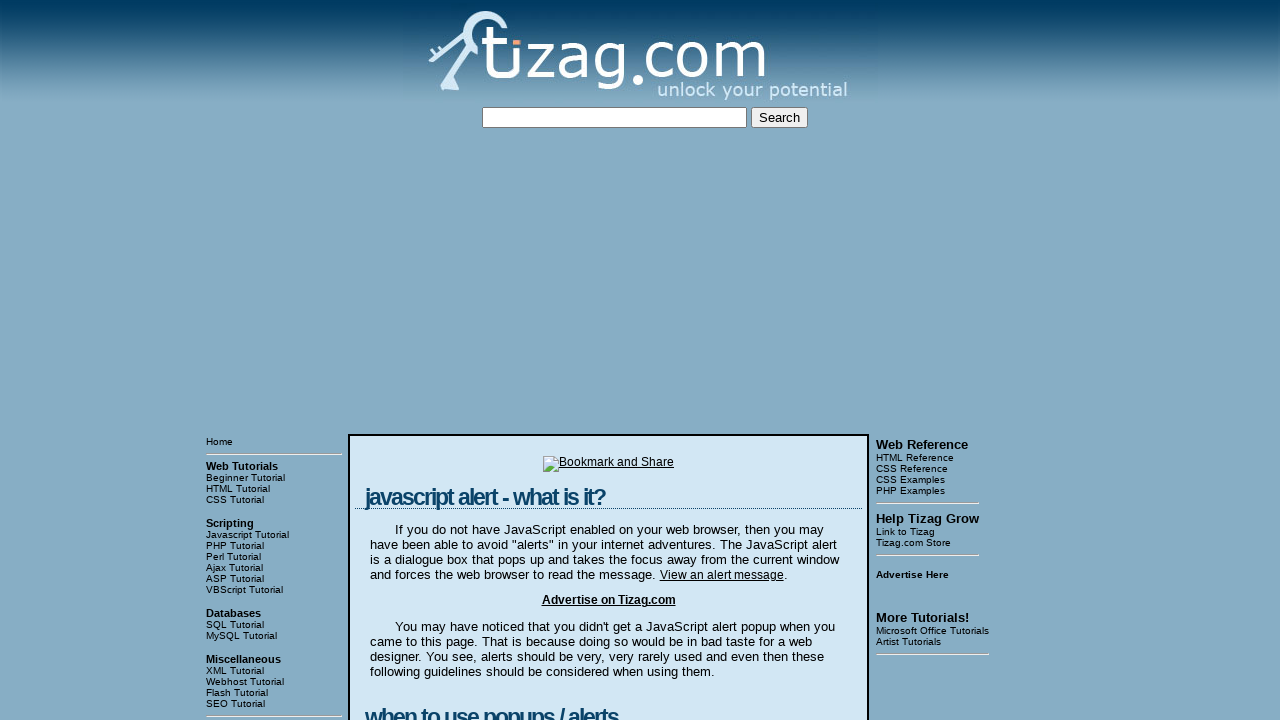

Scrolled to the bottom of the page
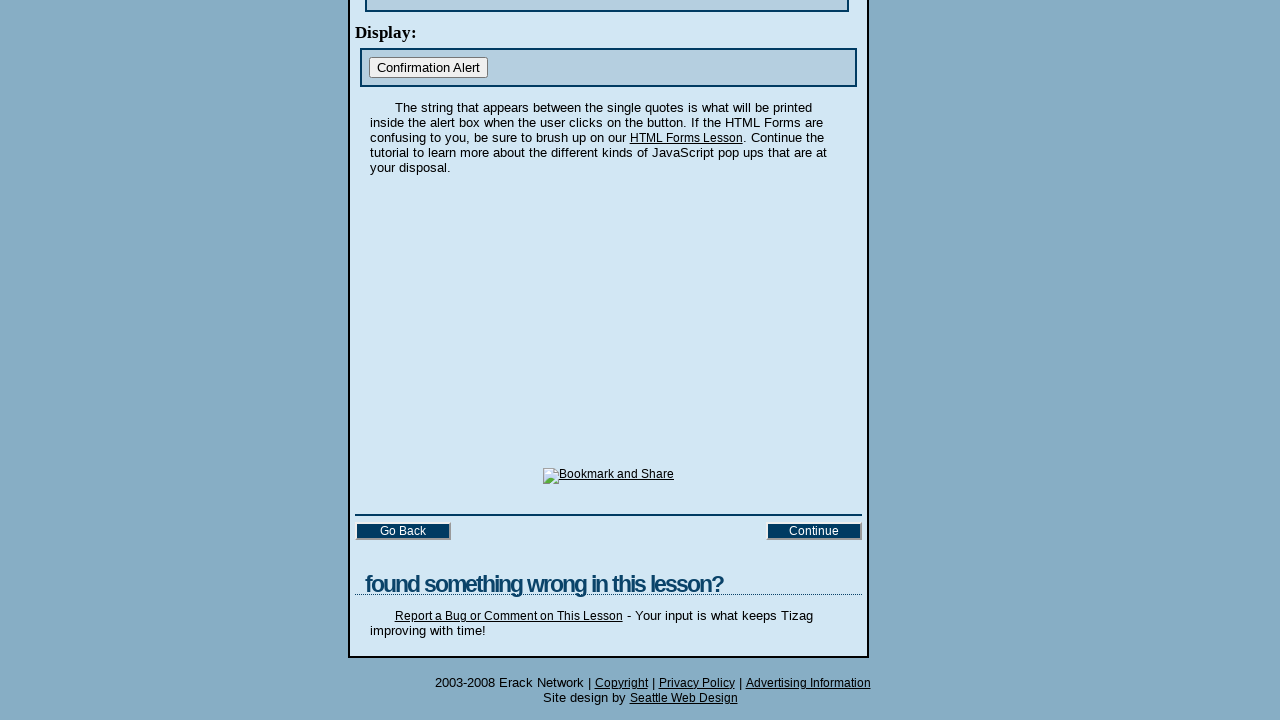

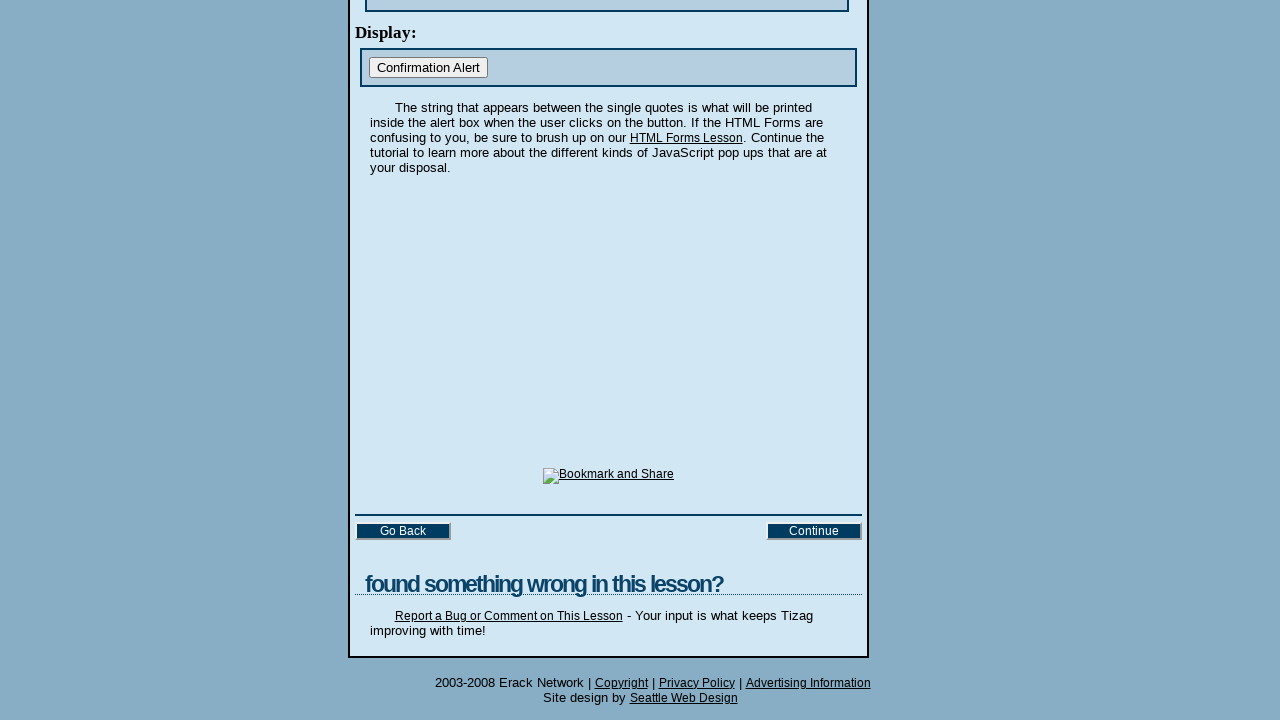